Tests that entered text is trimmed when saving edits

Starting URL: https://demo.playwright.dev/todomvc

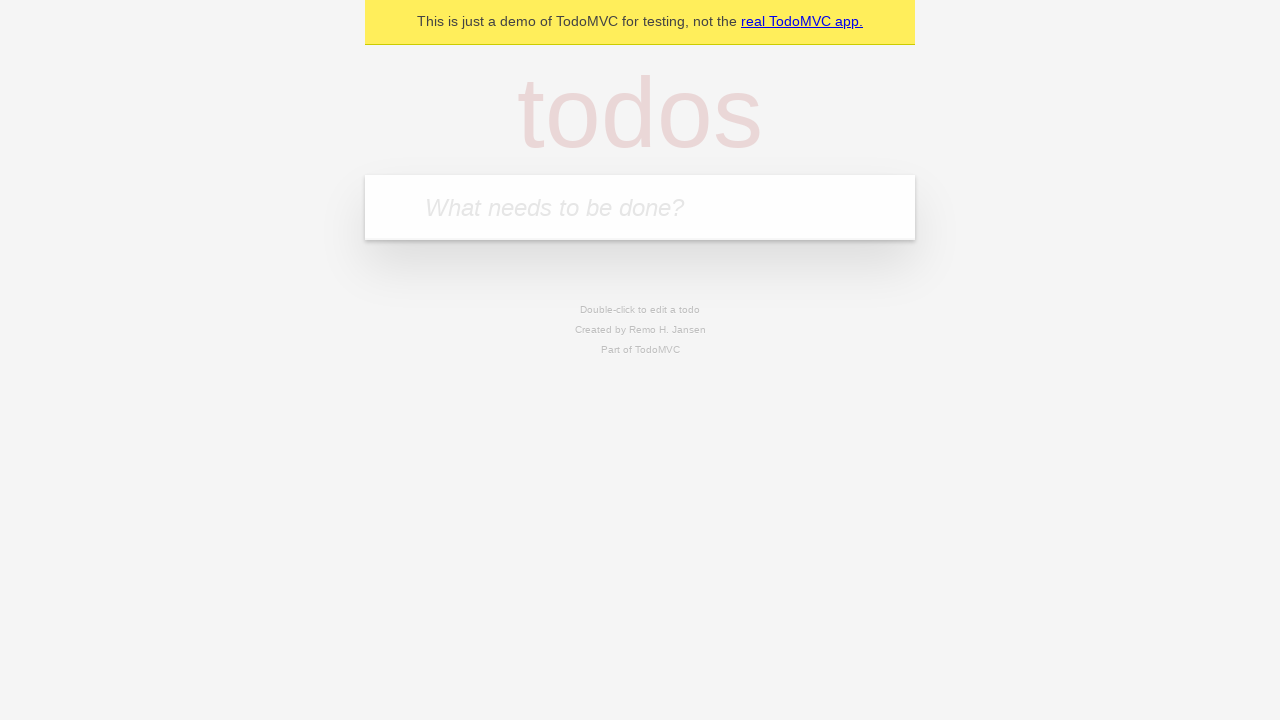

Filled new todo input with 'buy some cheese' on internal:attr=[placeholder="What needs to be done?"i]
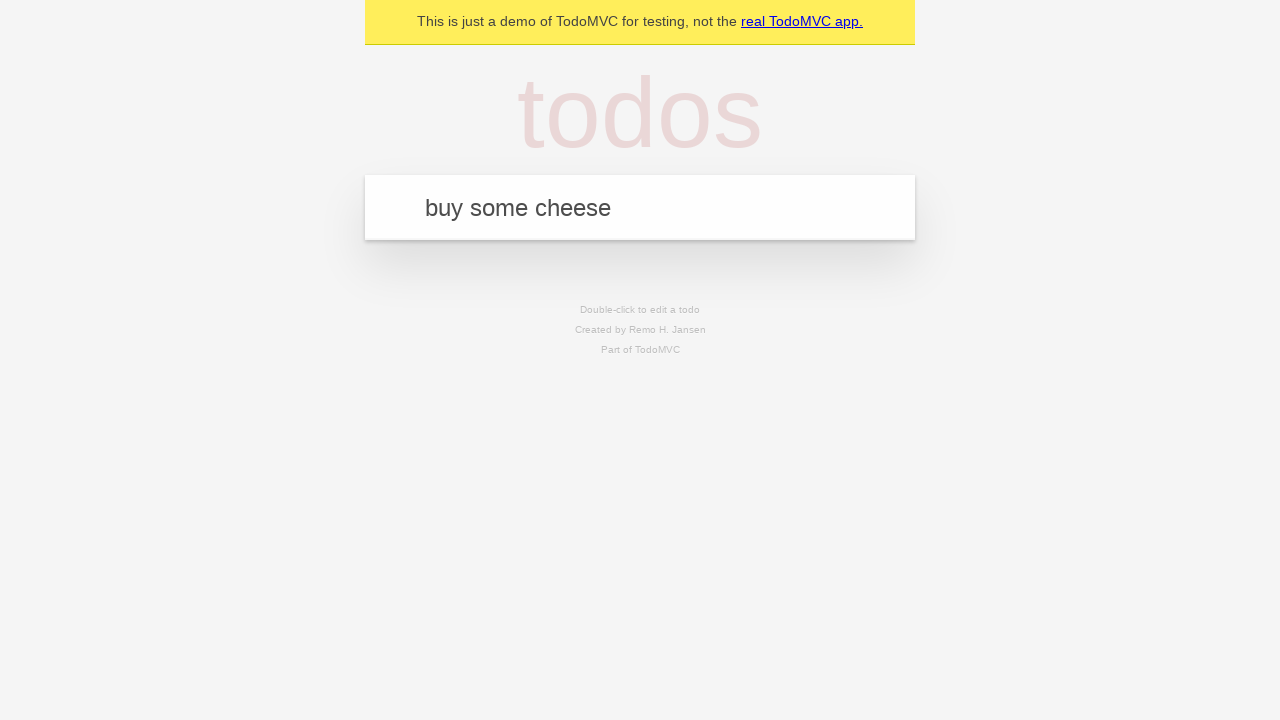

Pressed Enter to add todo 'buy some cheese' on internal:attr=[placeholder="What needs to be done?"i]
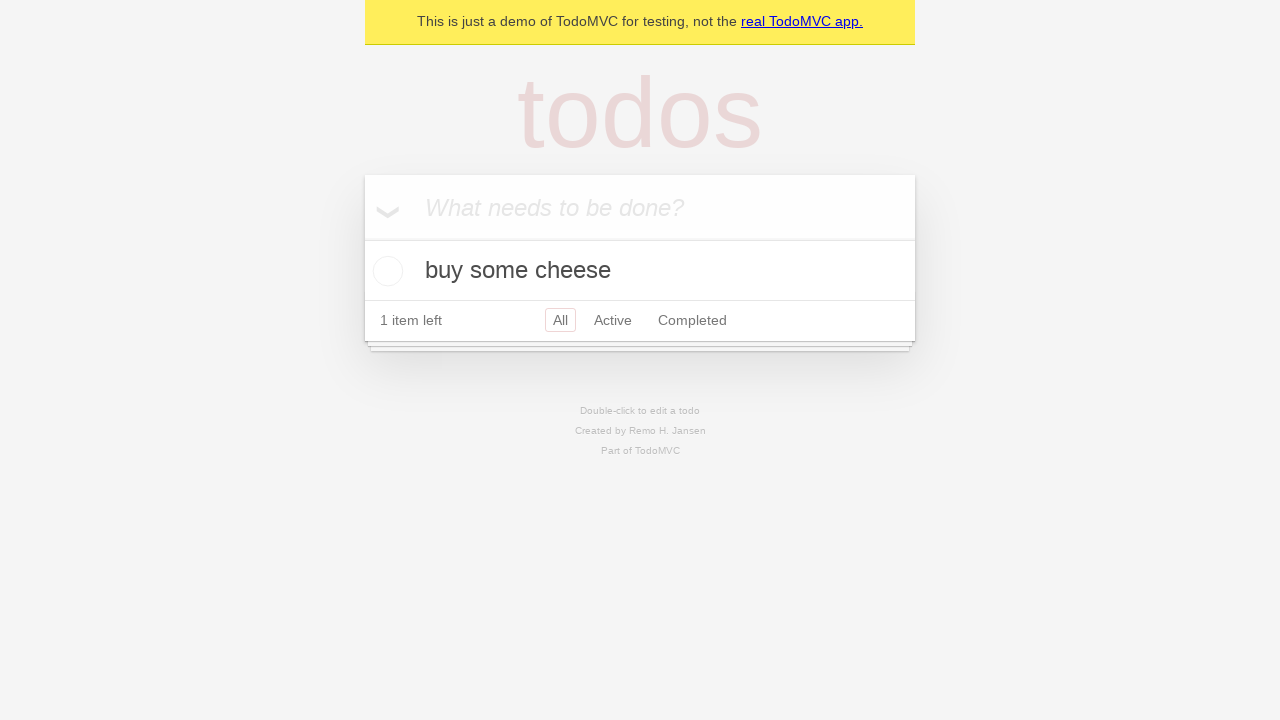

Filled new todo input with 'feed the cat' on internal:attr=[placeholder="What needs to be done?"i]
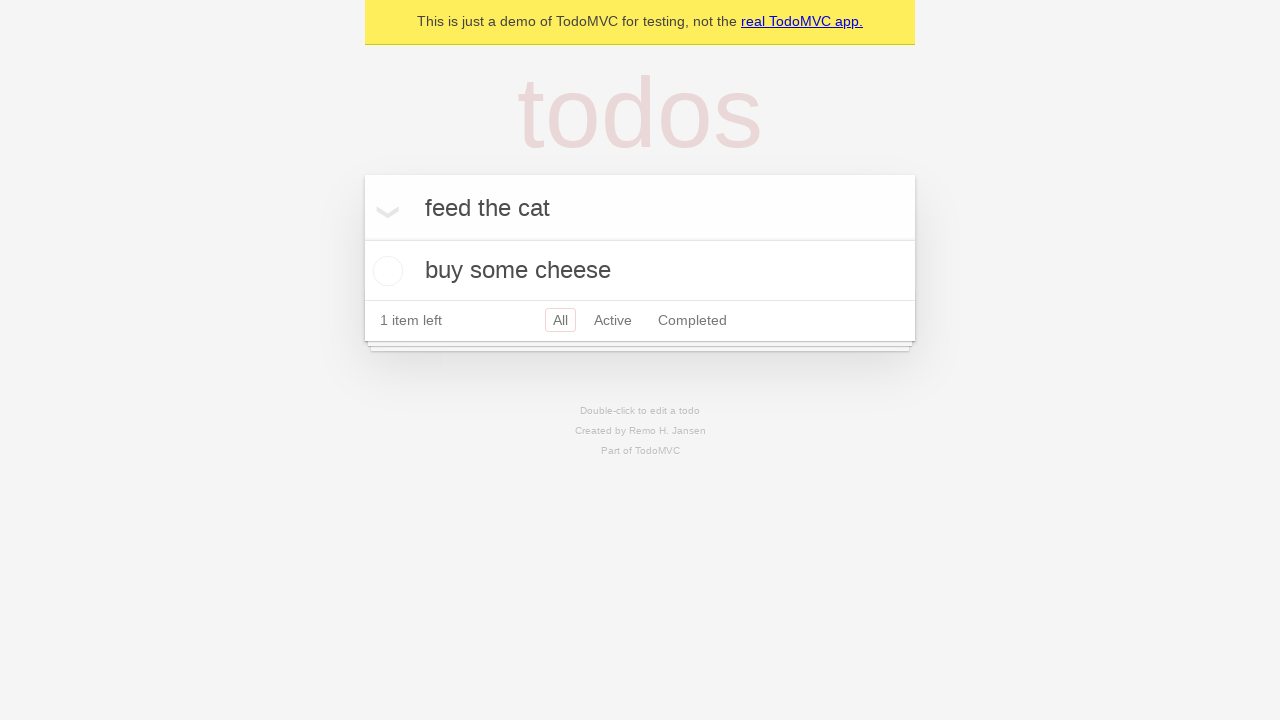

Pressed Enter to add todo 'feed the cat' on internal:attr=[placeholder="What needs to be done?"i]
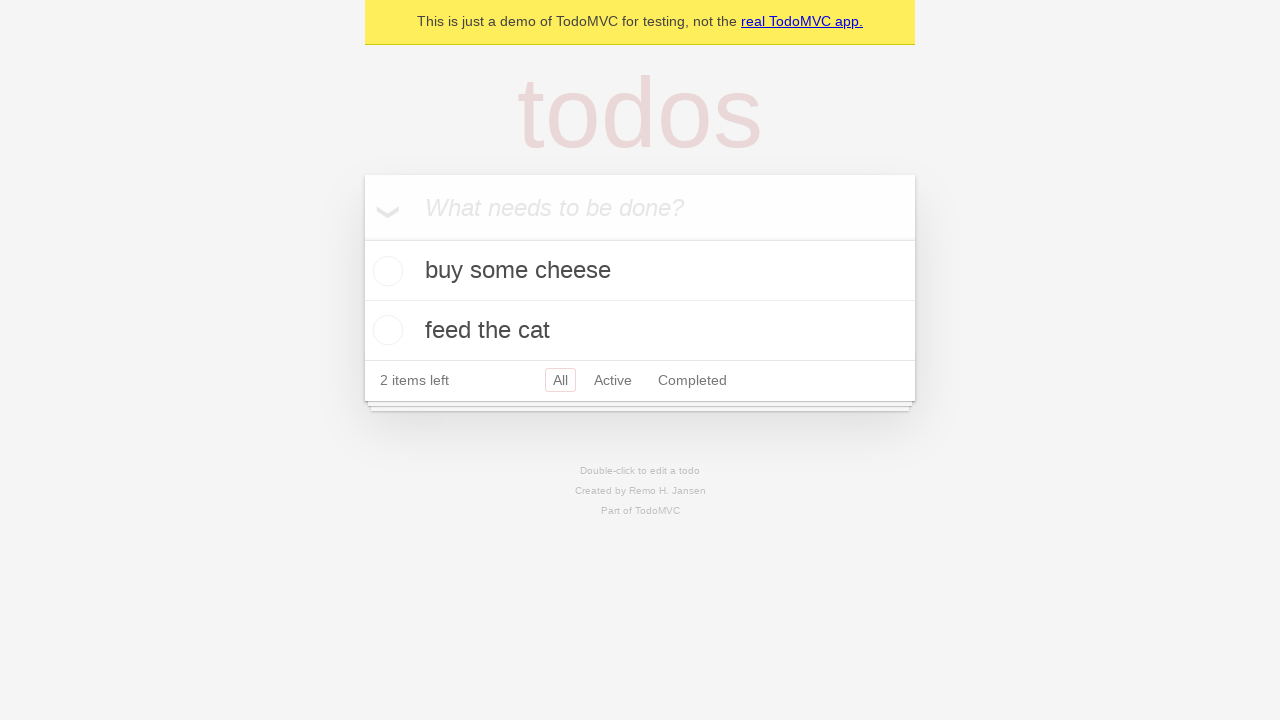

Filled new todo input with 'book a doctors appointment' on internal:attr=[placeholder="What needs to be done?"i]
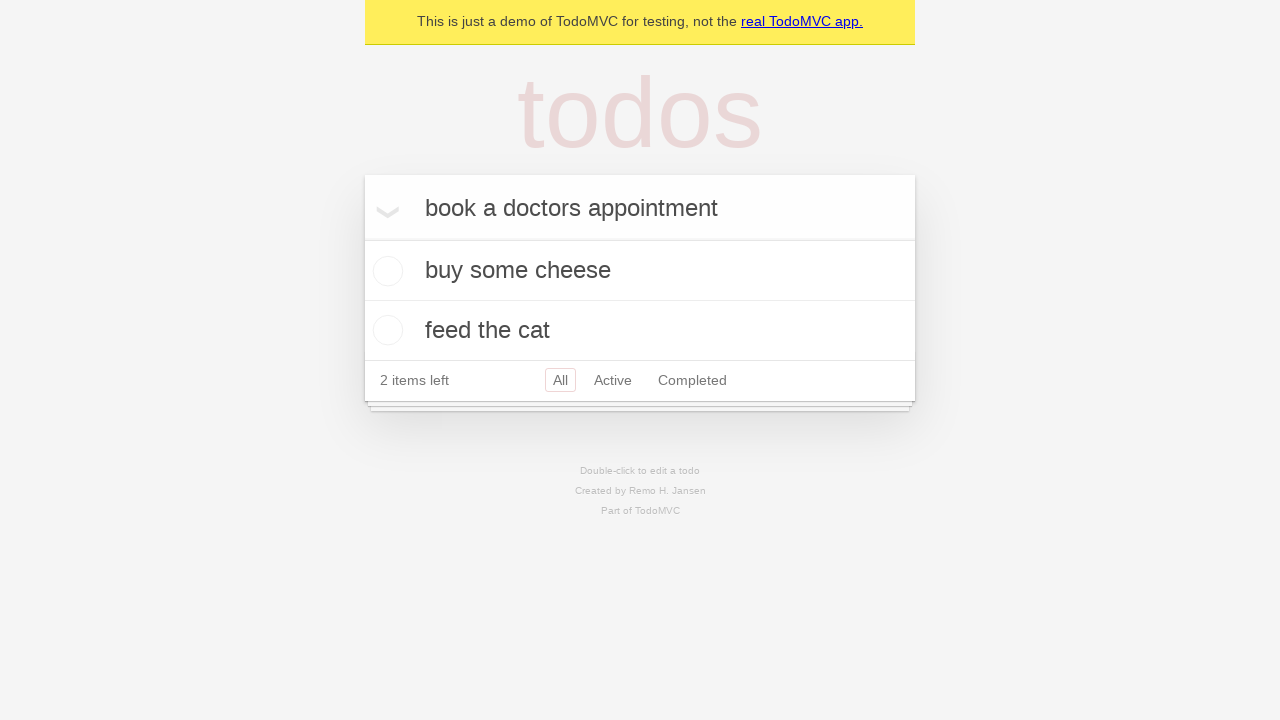

Pressed Enter to add todo 'book a doctors appointment' on internal:attr=[placeholder="What needs to be done?"i]
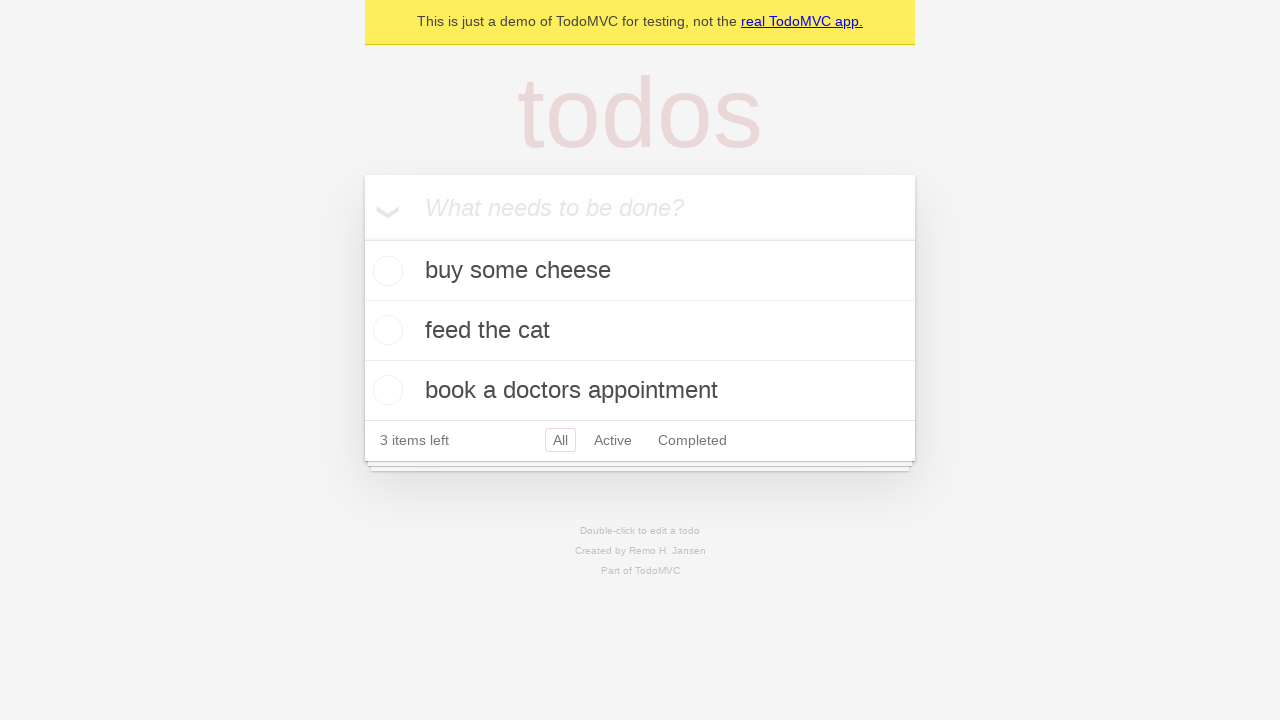

Waited for all 3 todos to be created
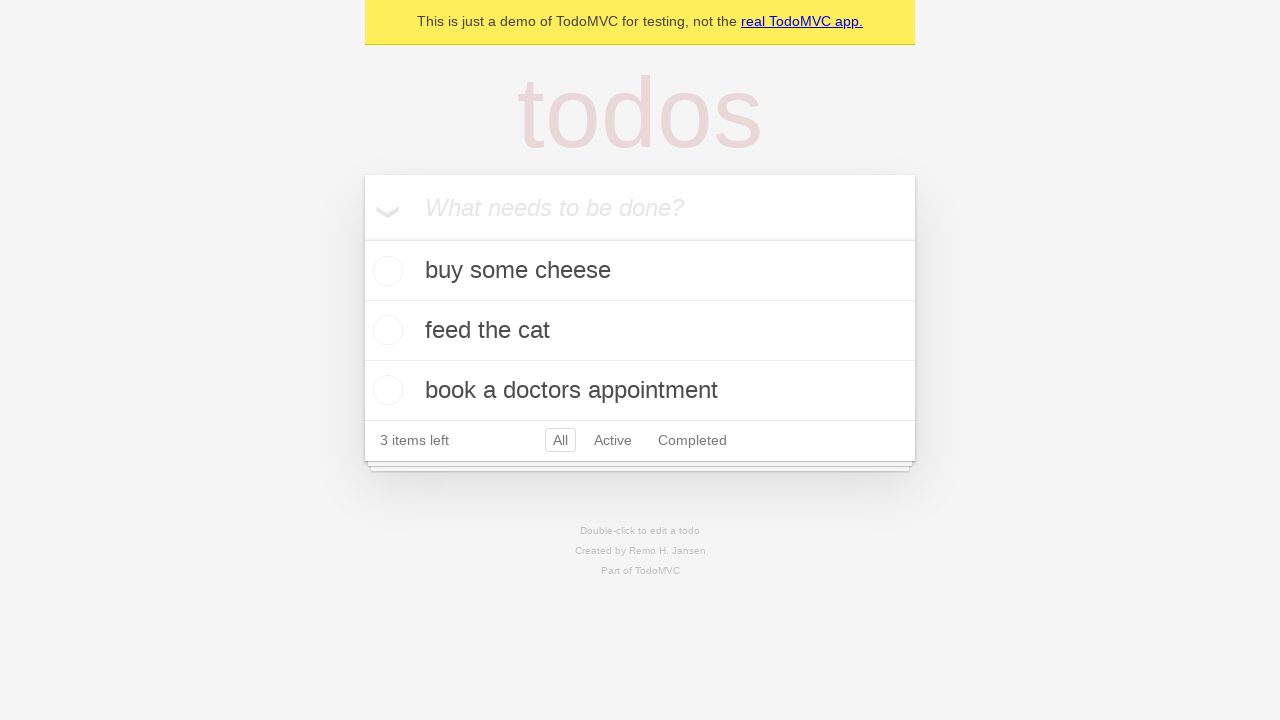

Double-clicked second todo to enter edit mode at (640, 331) on internal:testid=[data-testid="todo-item"s] >> nth=1
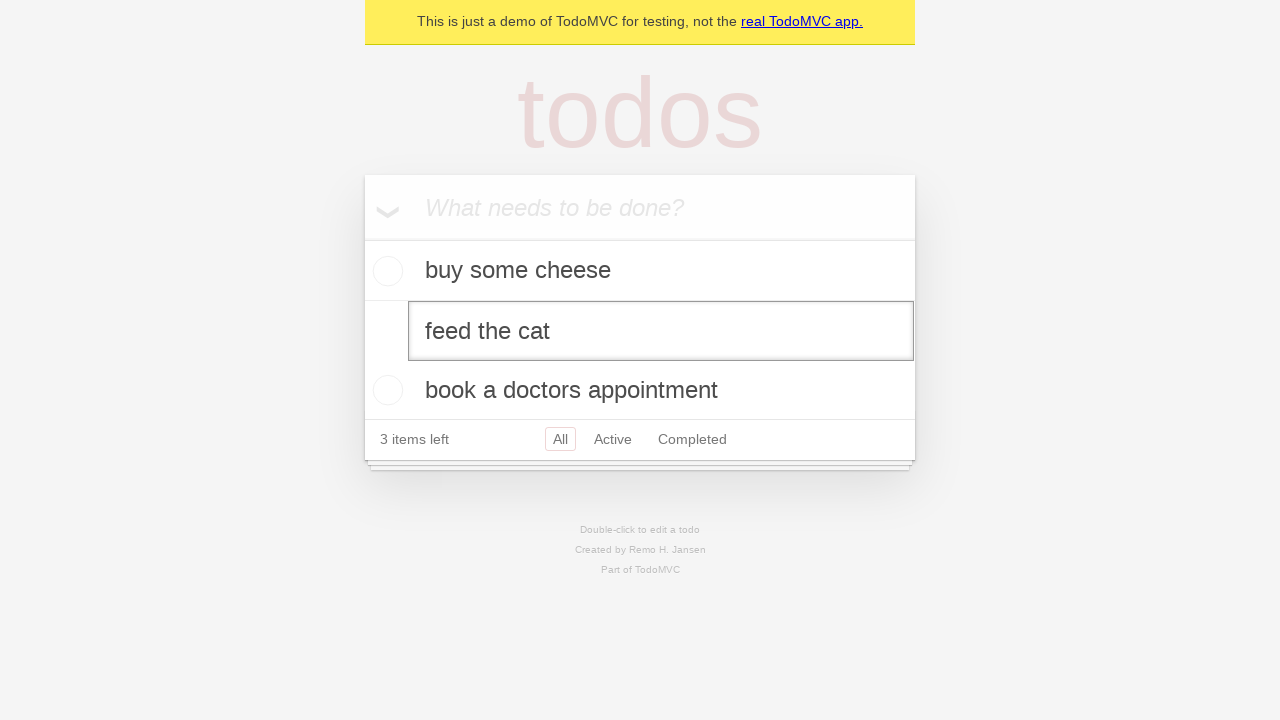

Filled edit box with text surrounded by whitespace on internal:testid=[data-testid="todo-item"s] >> nth=1 >> internal:role=textbox[nam
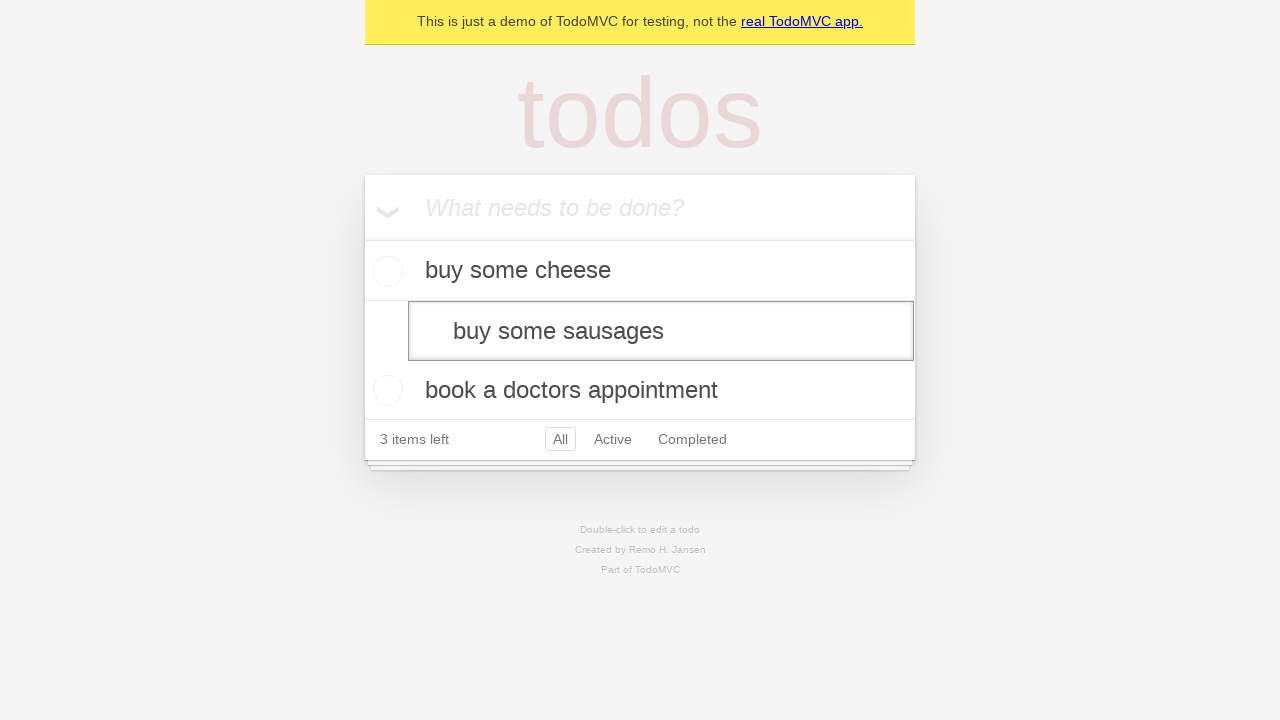

Pressed Enter to save edited todo with trimmed text on internal:testid=[data-testid="todo-item"s] >> nth=1 >> internal:role=textbox[nam
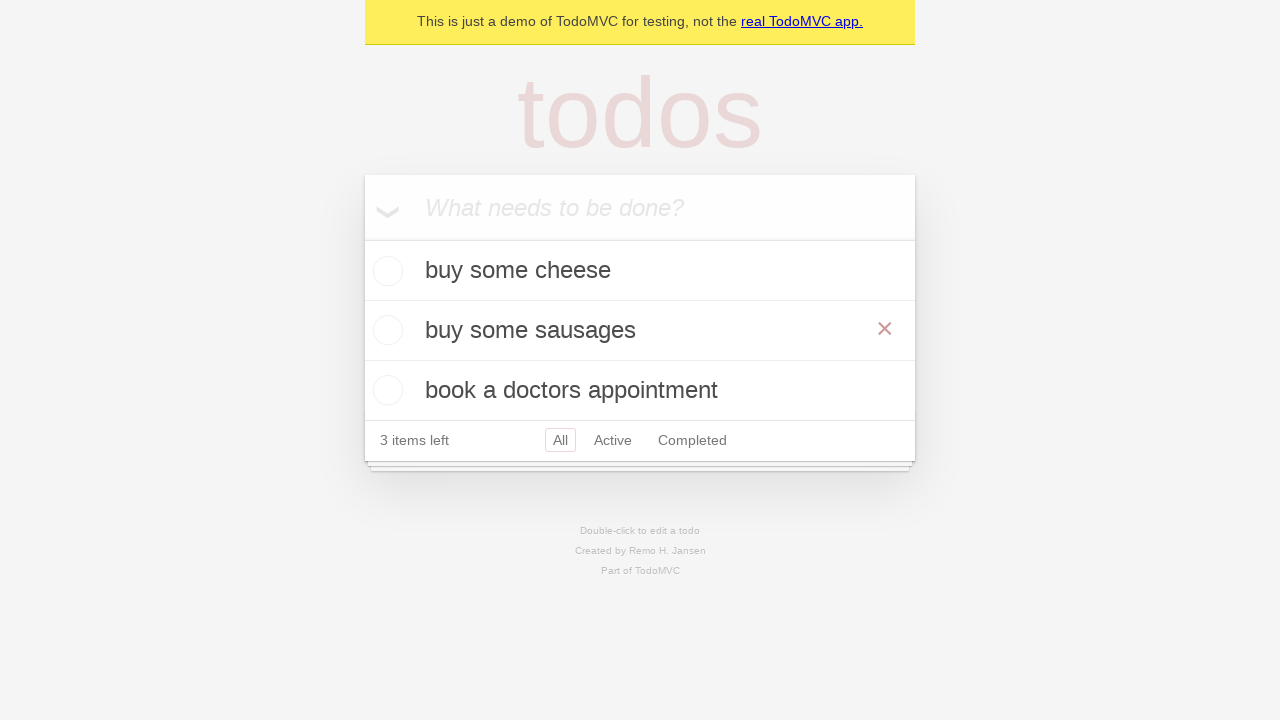

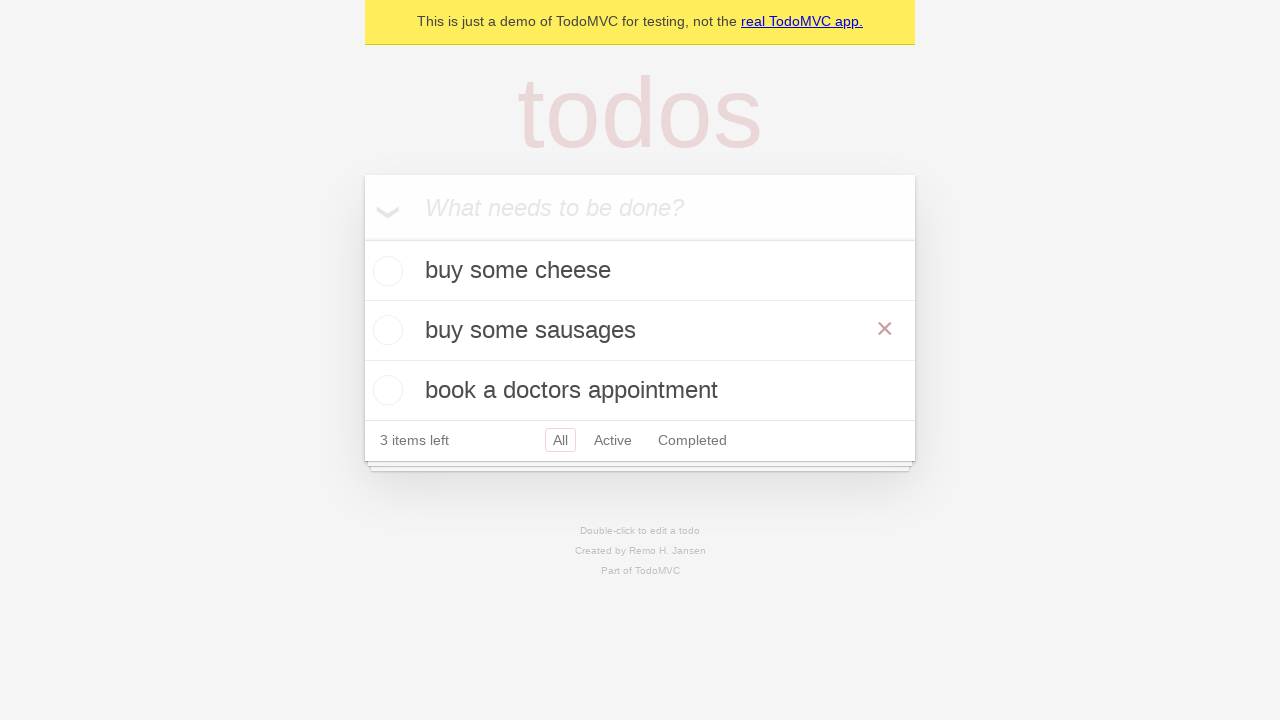